Navigates to the IIIT Sonepat website and verifies the page loads by checking the title is accessible.

Starting URL: http://www.iiitsonepat.ac.in

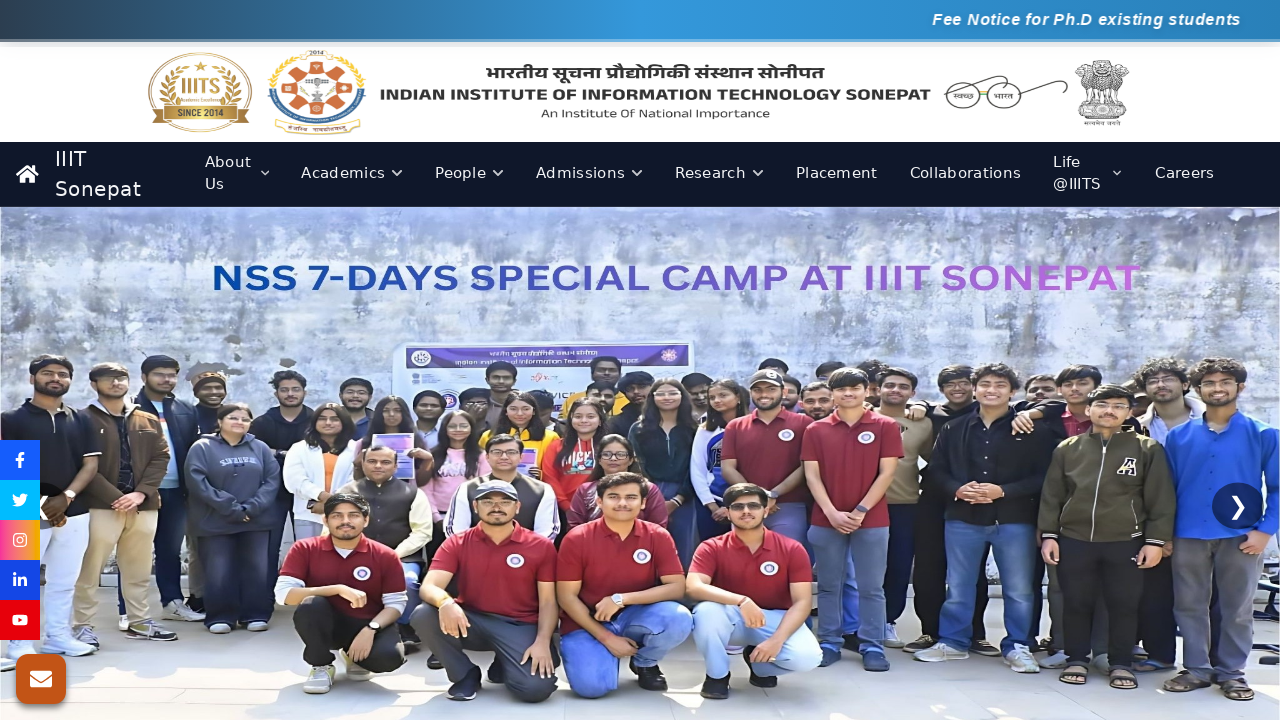

Waited for page to reach domcontentloaded state
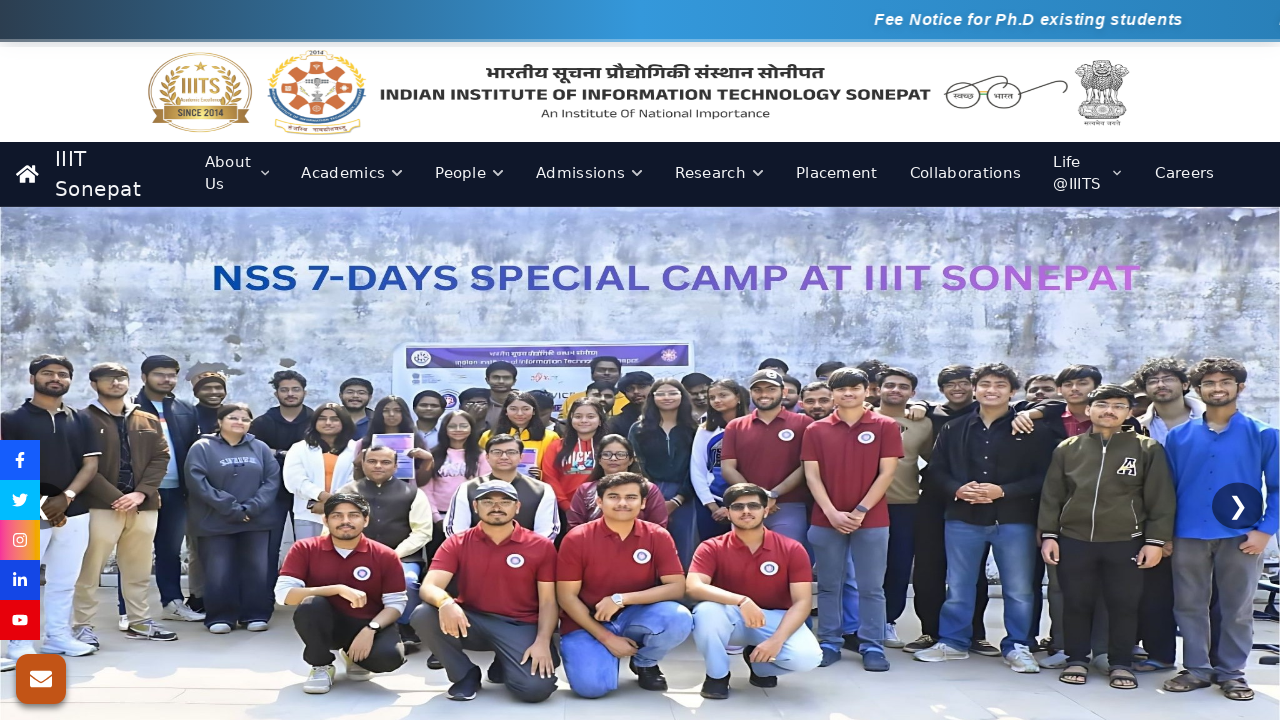

Verified page title is accessible and not None
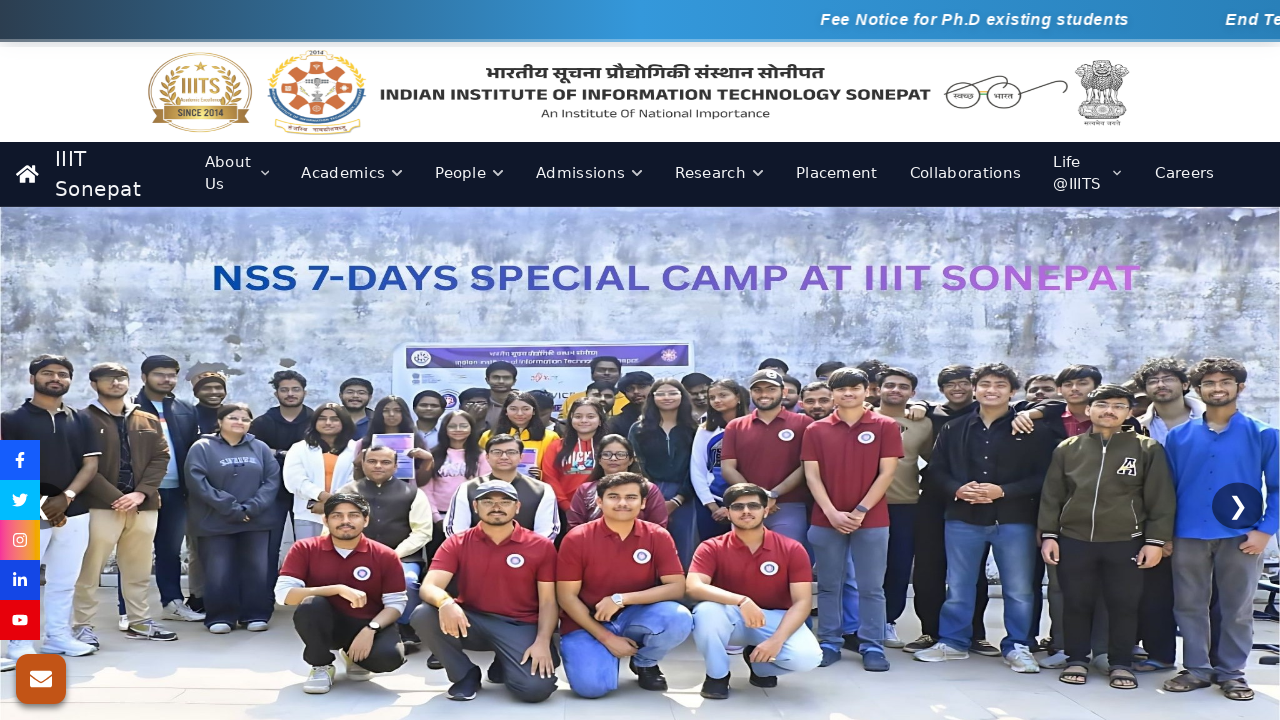

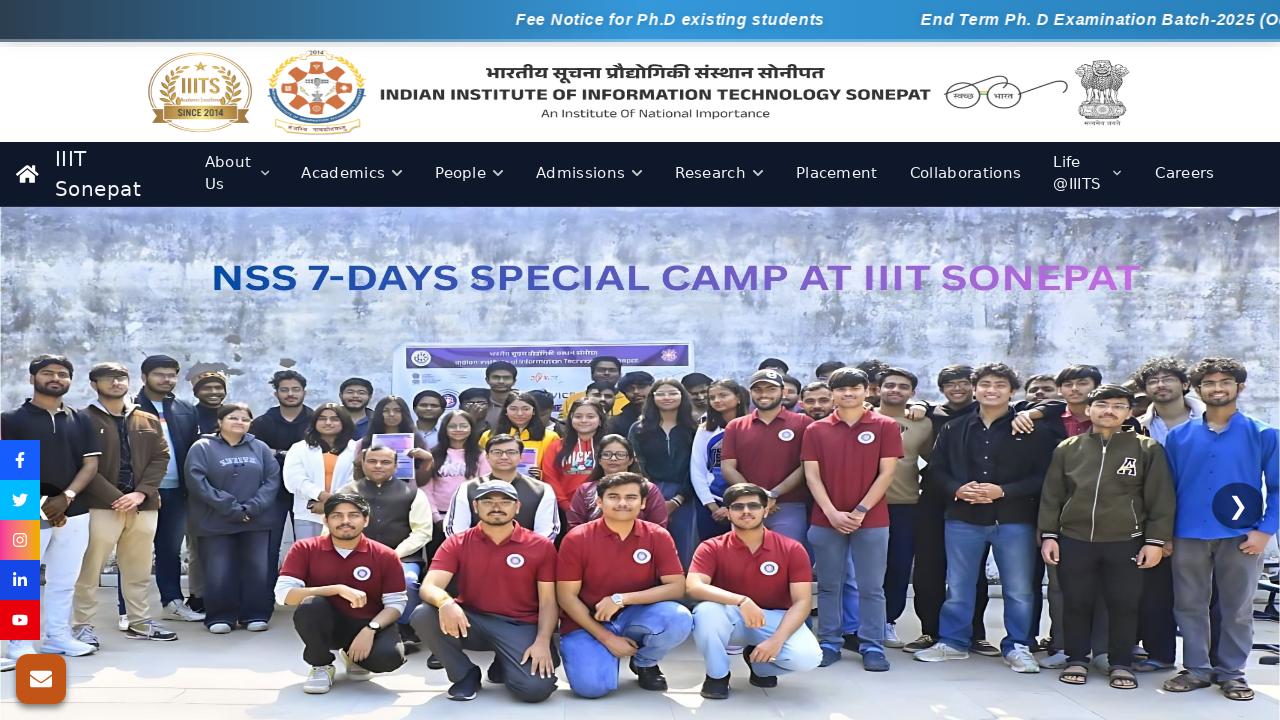